Tests dropdown menu interaction by clicking on a button to open the dropdown and selecting a specific option from the list

Starting URL: https://seleniumpractise.blogspot.com/2016/08/

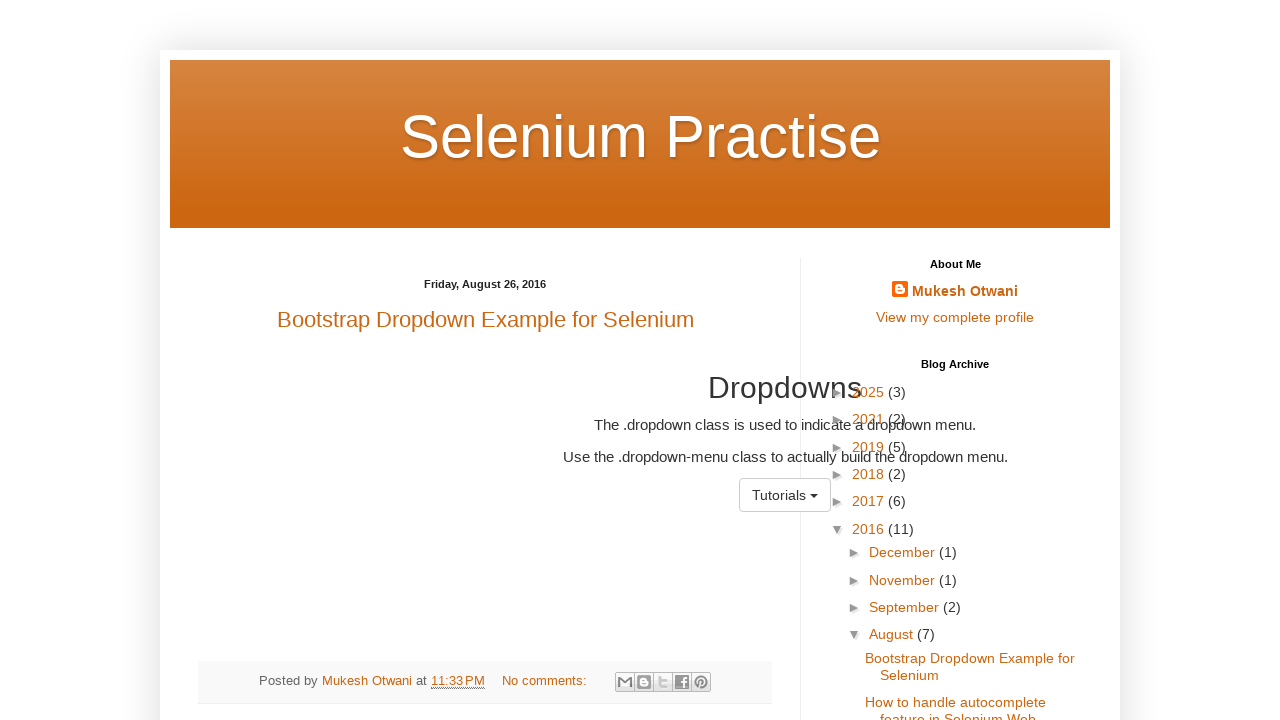

Clicked dropdown button to open menu at (785, 495) on button#menu1
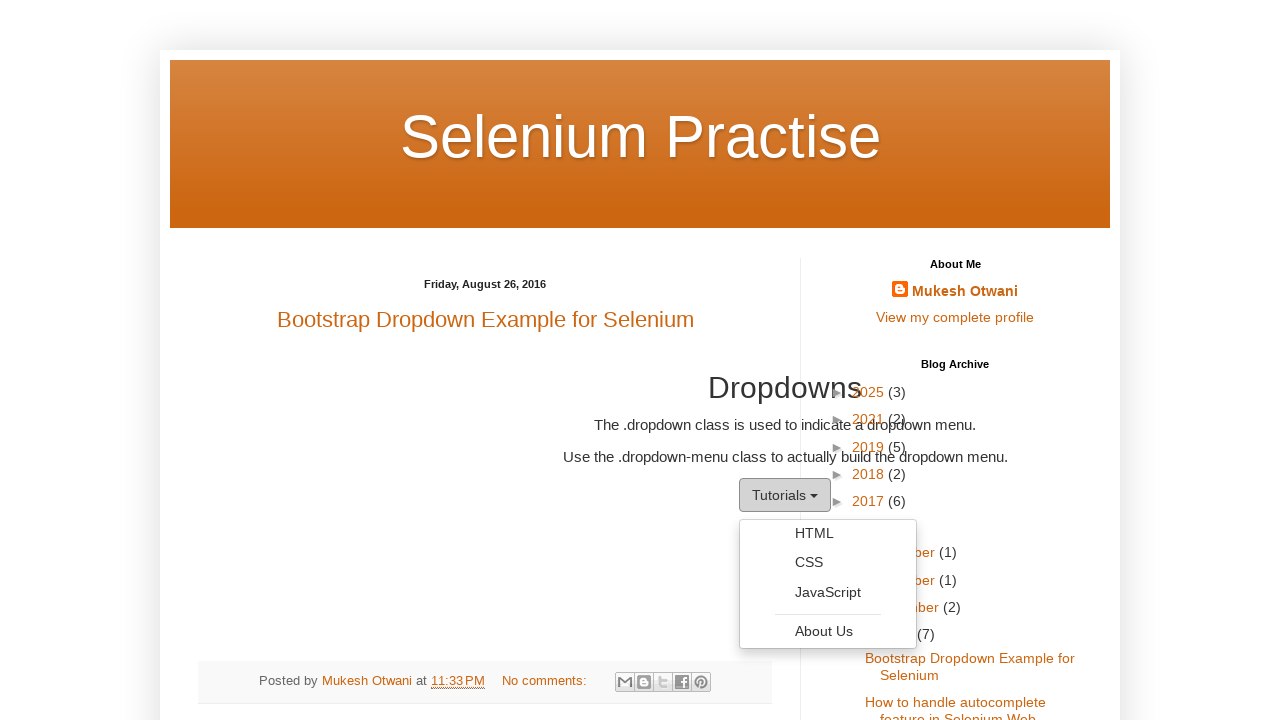

Dropdown menu became visible
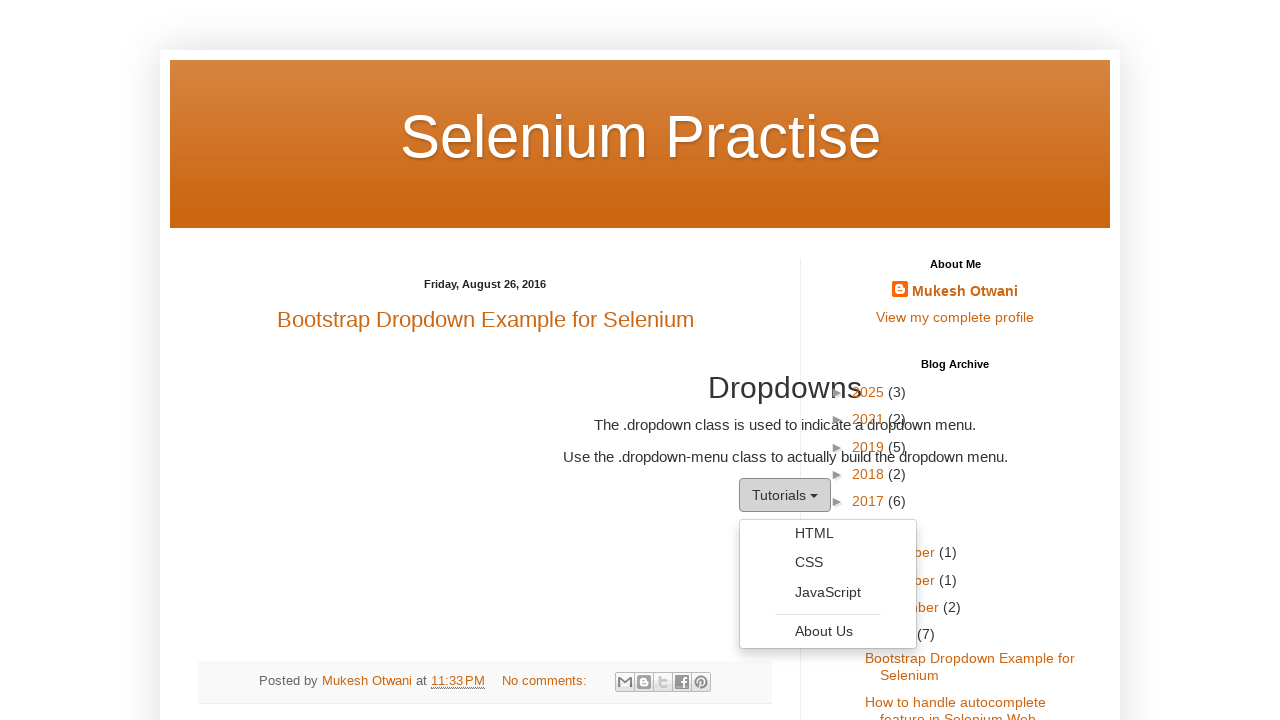

Selected 'JavaScript' option from dropdown menu at (828, 592) on ul.dropdown-menu li a >> nth=2
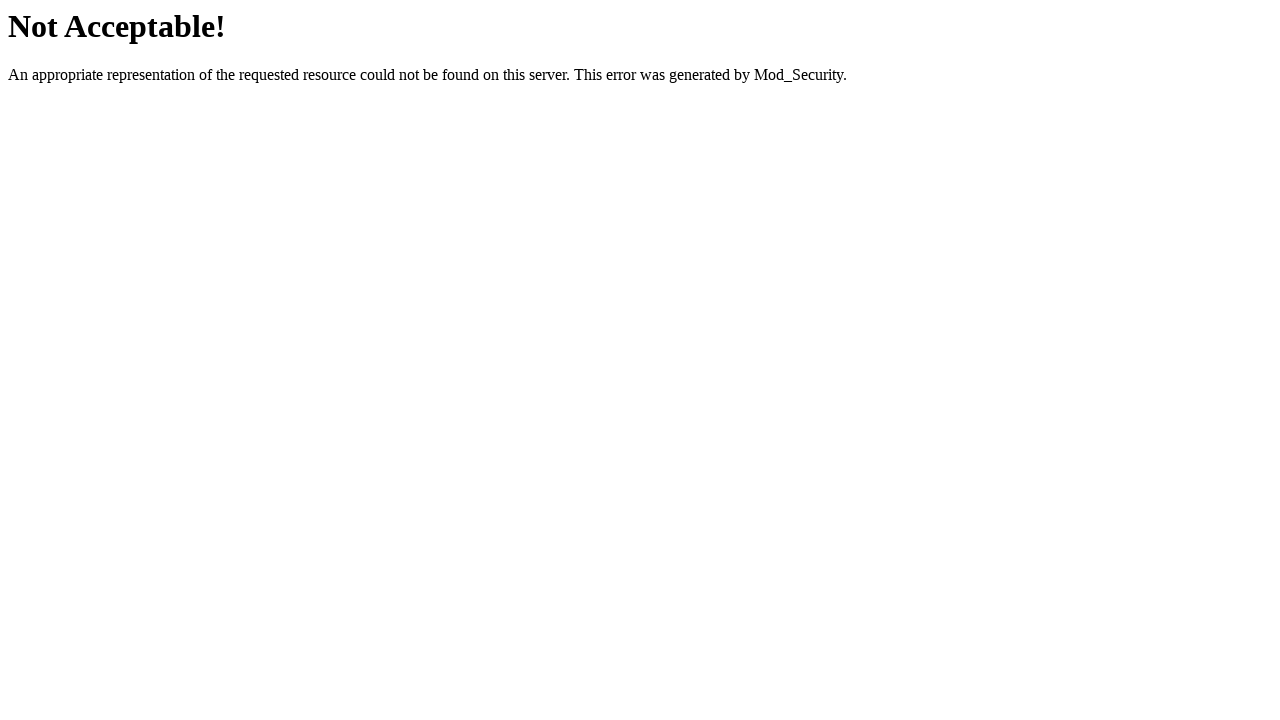

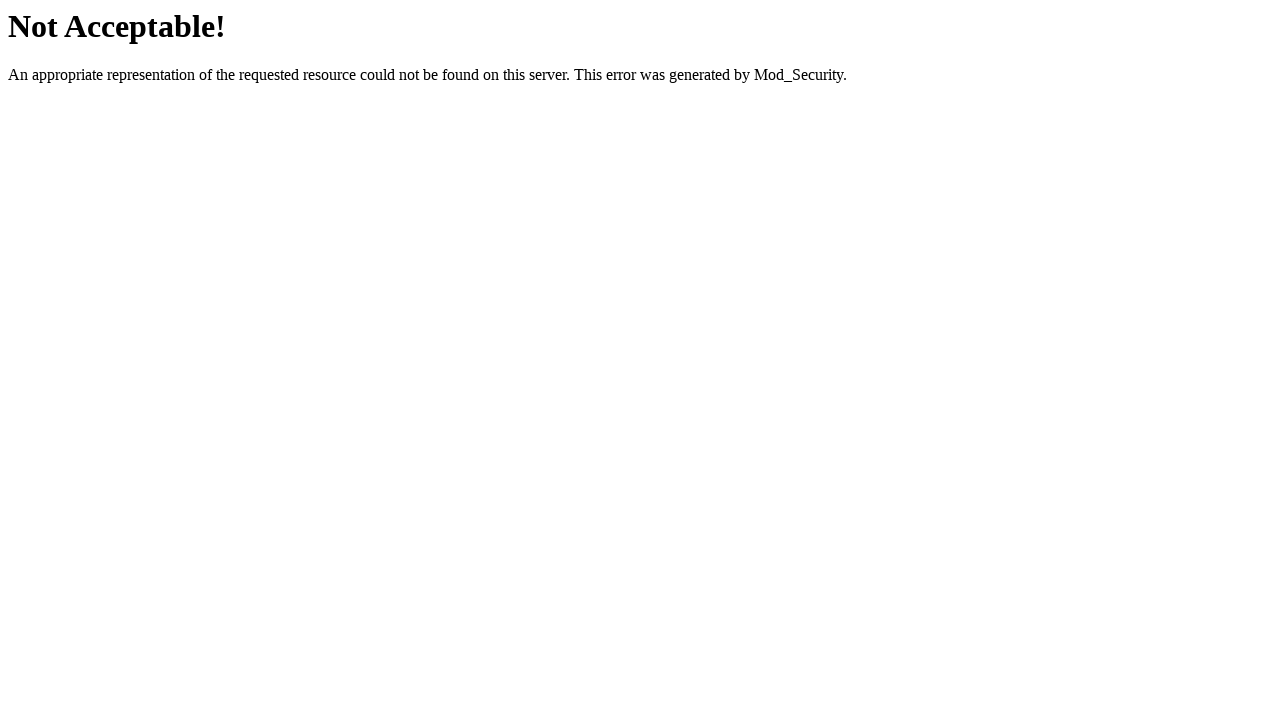